Tests that edits are saved when the input loses focus (blur event)

Starting URL: https://demo.playwright.dev/todomvc

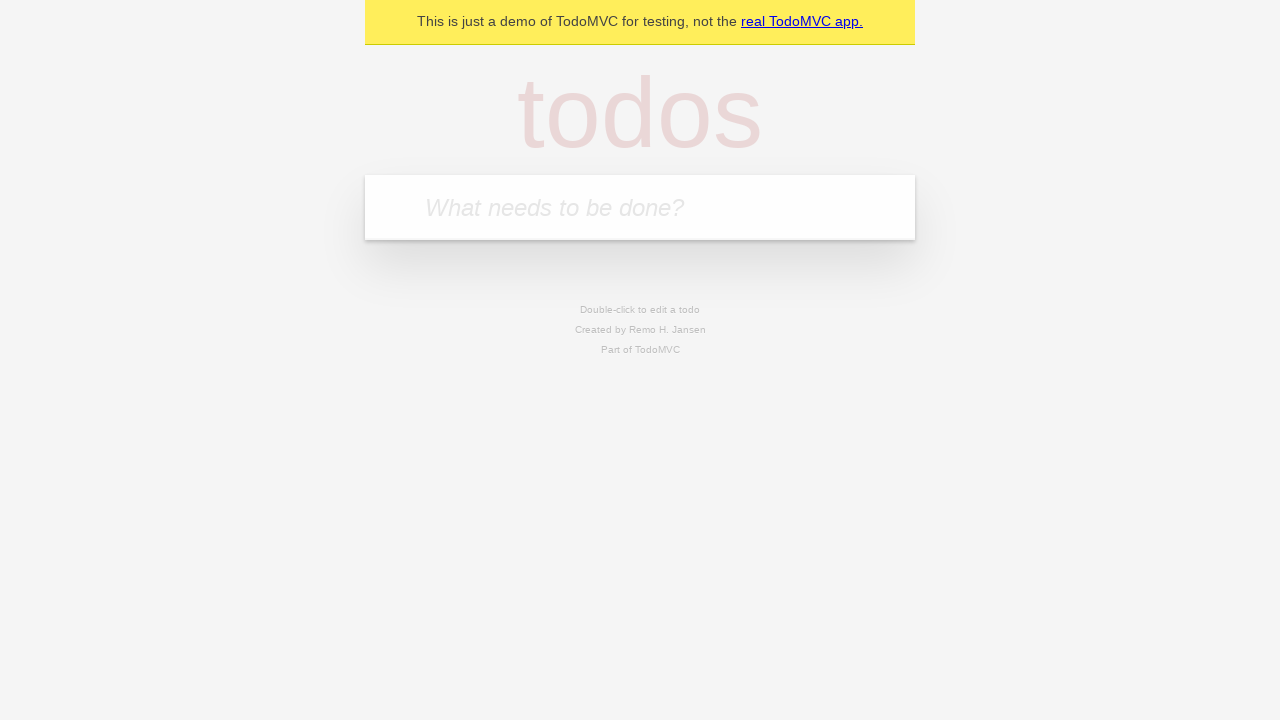

Filled input with first todo 'buy some cheese' on internal:attr=[placeholder="What needs to be done?"i]
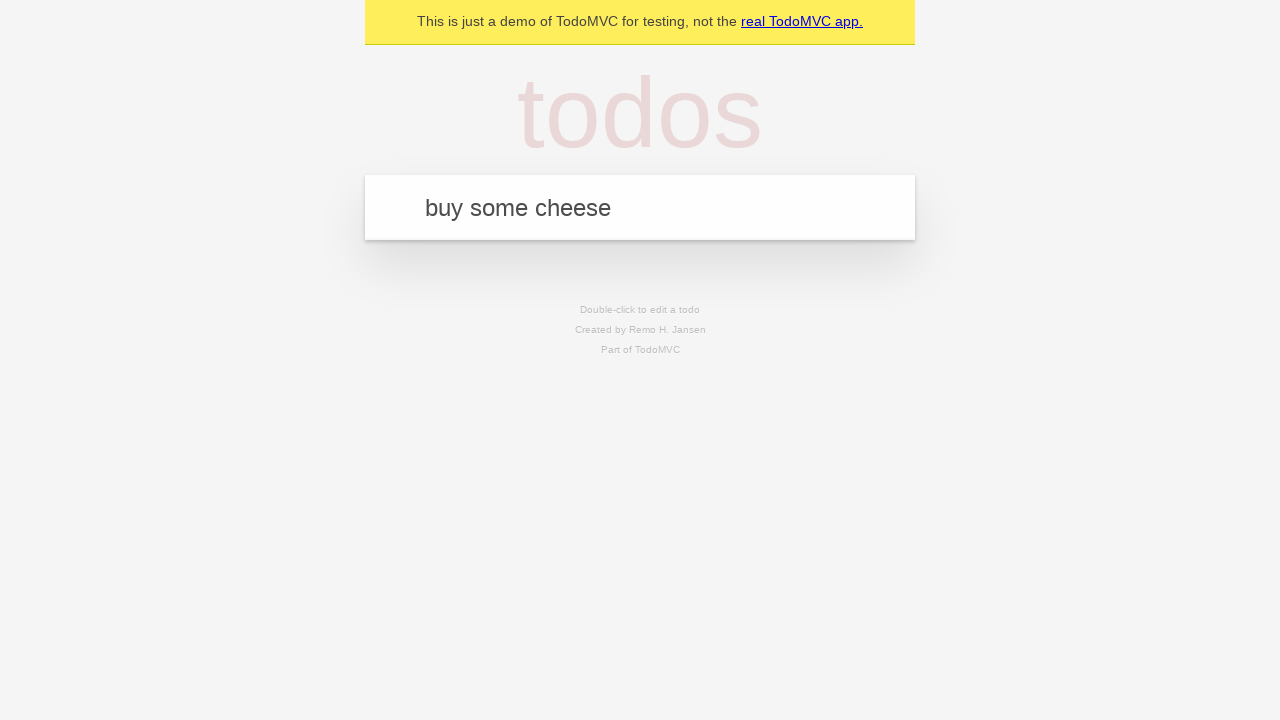

Pressed Enter to create first todo on internal:attr=[placeholder="What needs to be done?"i]
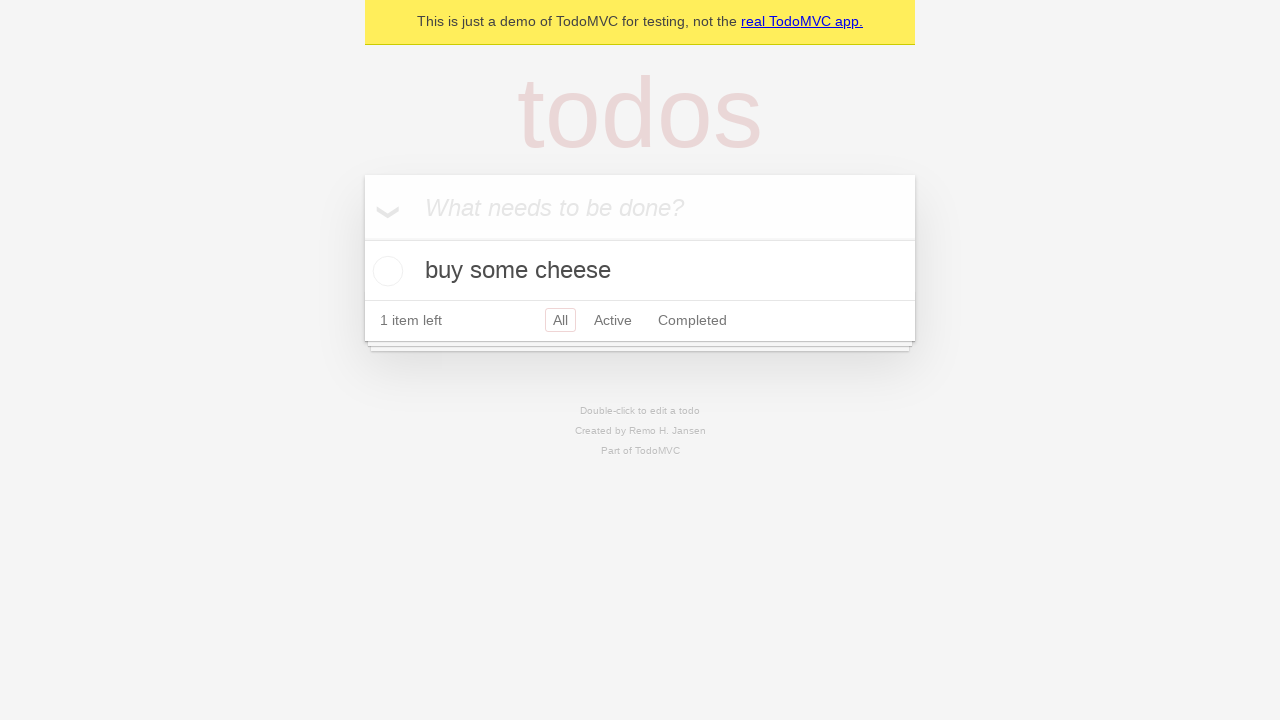

Filled input with second todo 'feed the cat' on internal:attr=[placeholder="What needs to be done?"i]
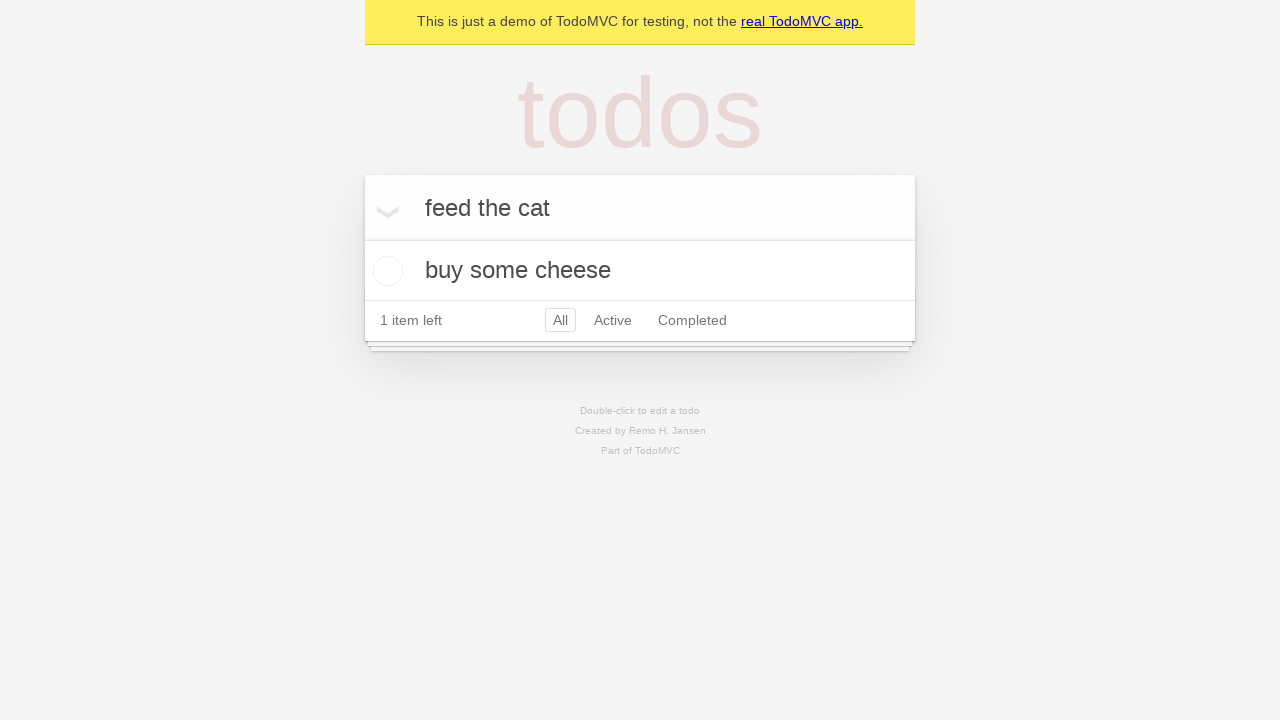

Pressed Enter to create second todo on internal:attr=[placeholder="What needs to be done?"i]
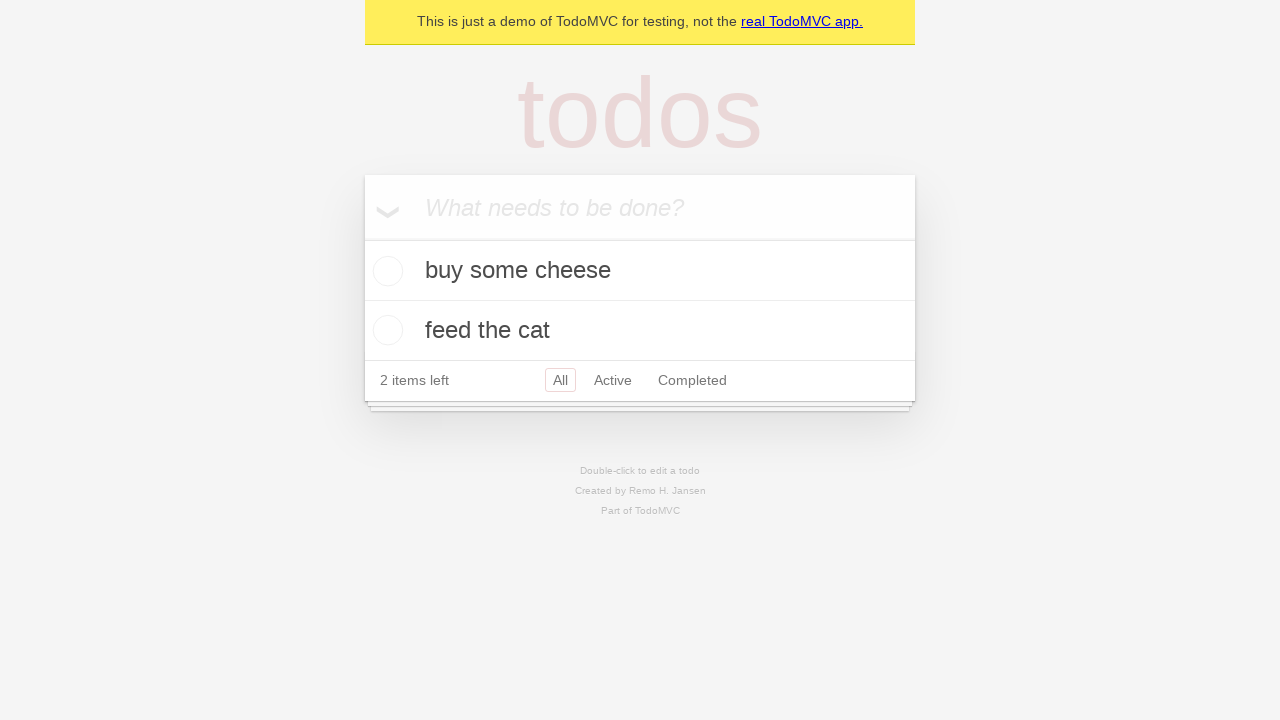

Filled input with third todo 'book a doctors appointment' on internal:attr=[placeholder="What needs to be done?"i]
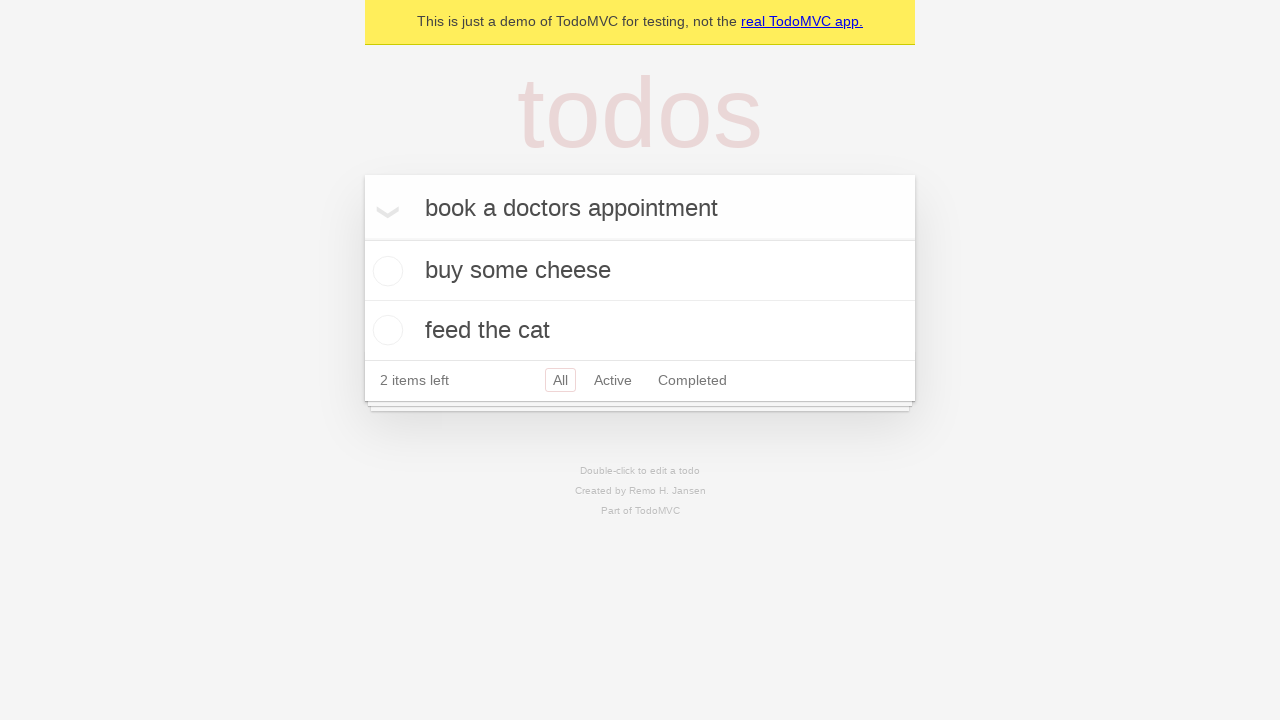

Pressed Enter to create third todo on internal:attr=[placeholder="What needs to be done?"i]
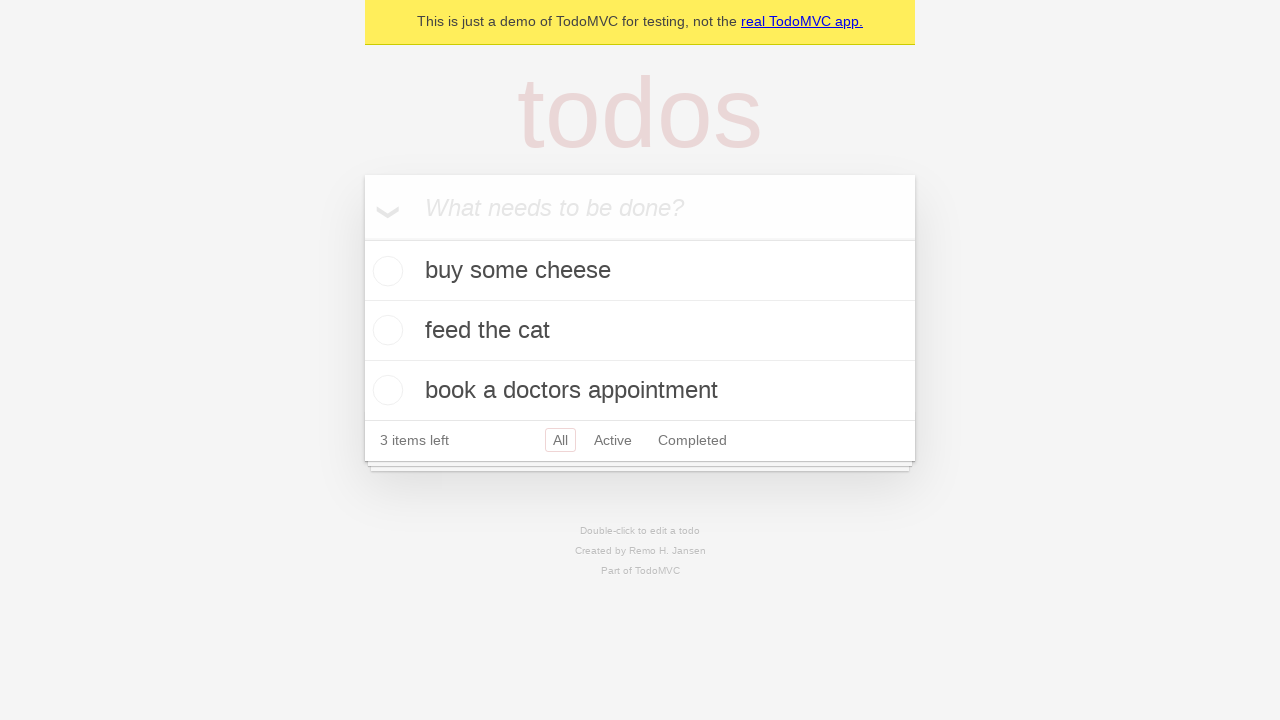

Double-clicked second todo to enter edit mode at (640, 331) on internal:testid=[data-testid="todo-item"s] >> nth=1
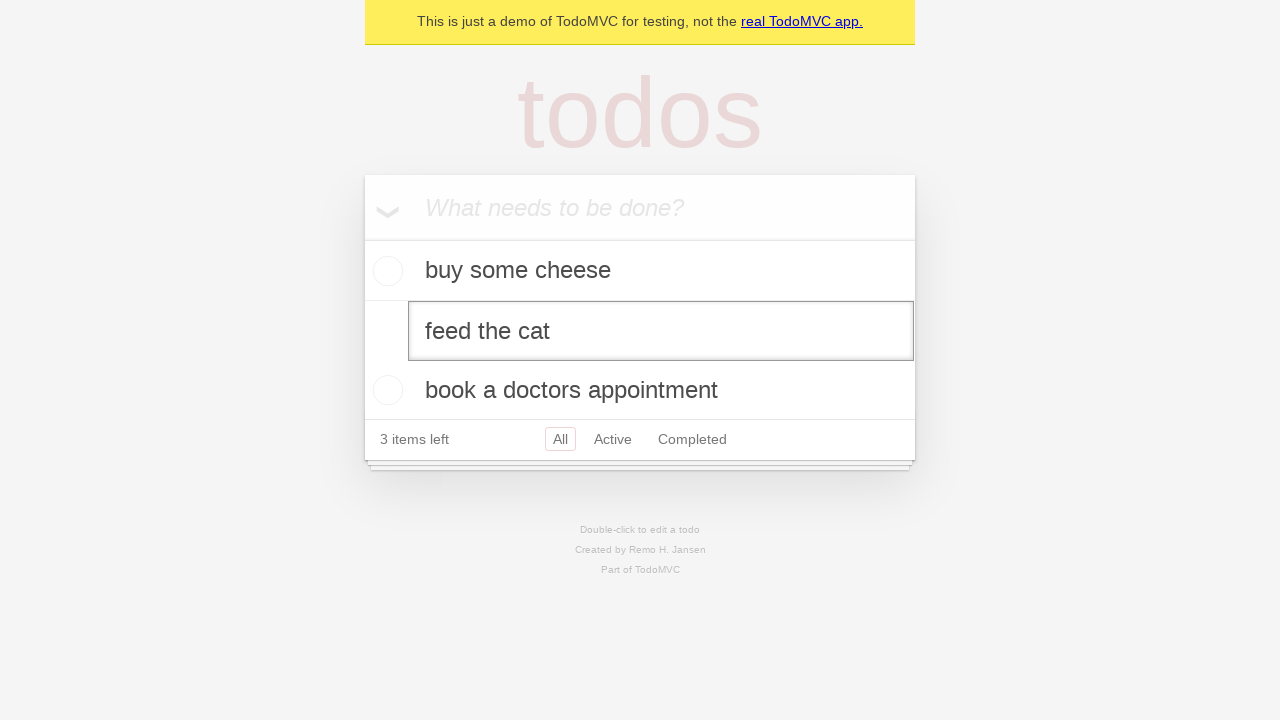

Filled edit textbox with new text 'buy some sausages' on internal:testid=[data-testid="todo-item"s] >> nth=1 >> internal:role=textbox[nam
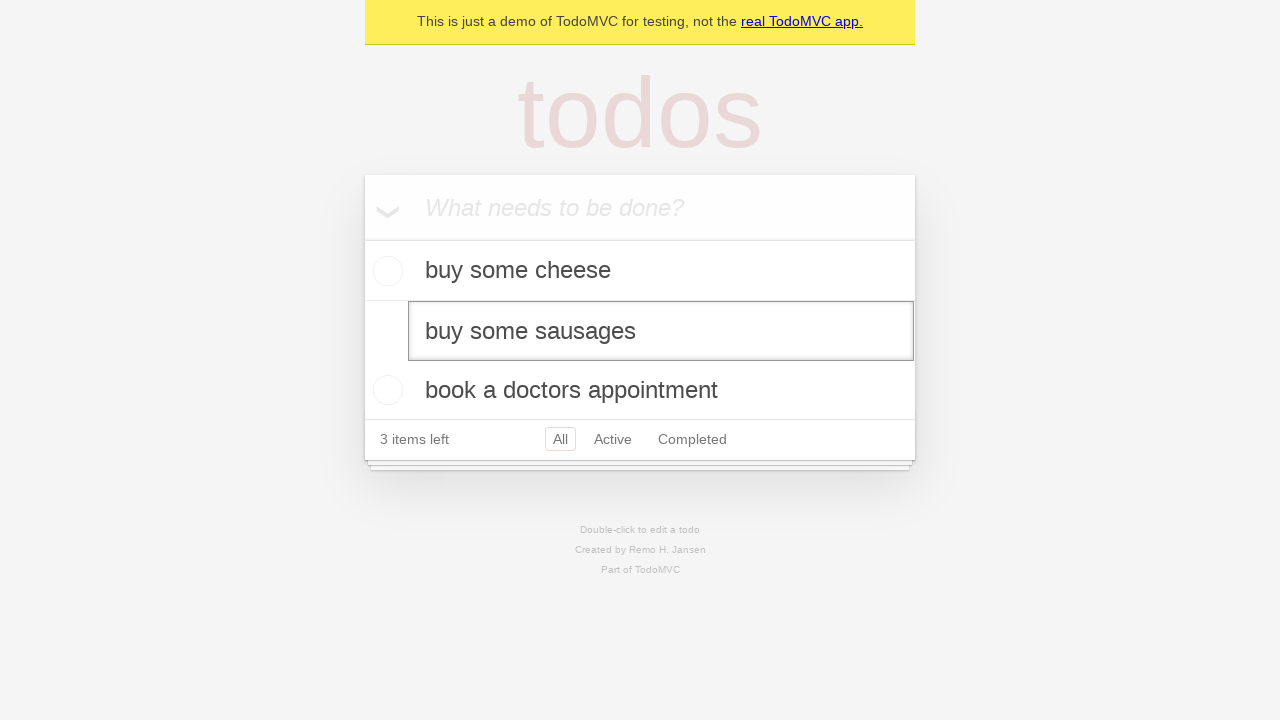

Dispatched blur event to save edits on the second todo
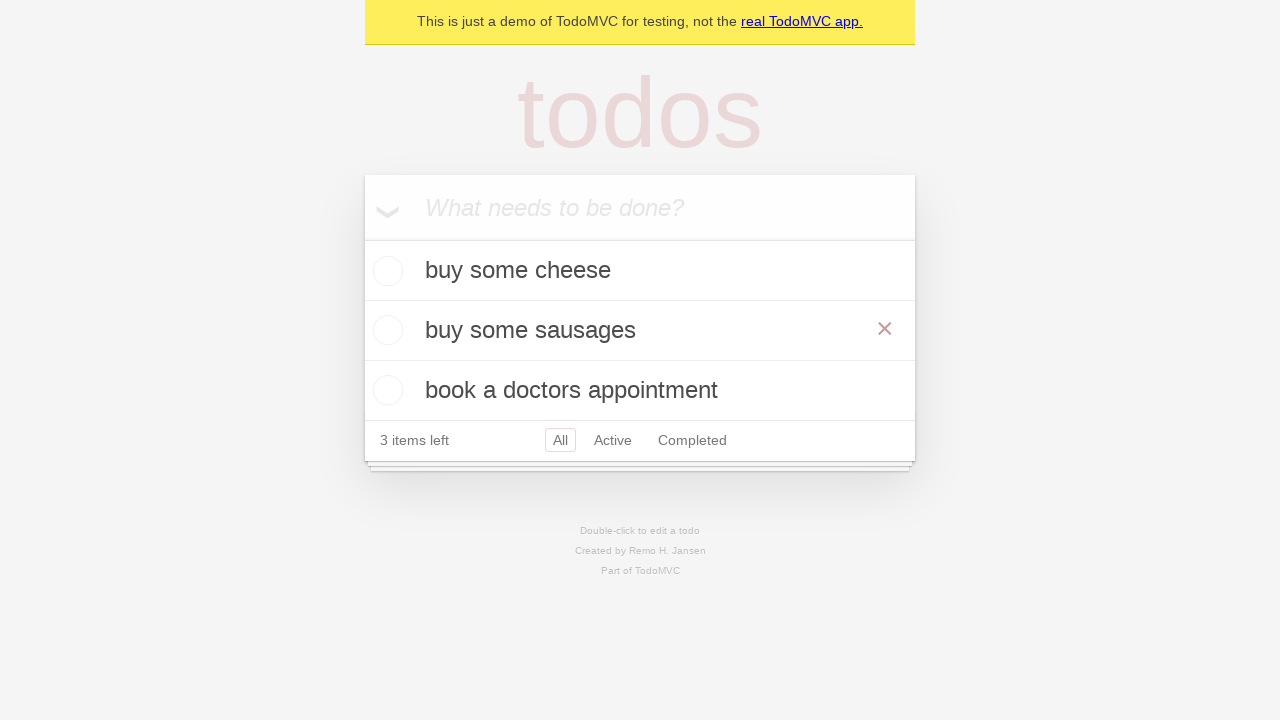

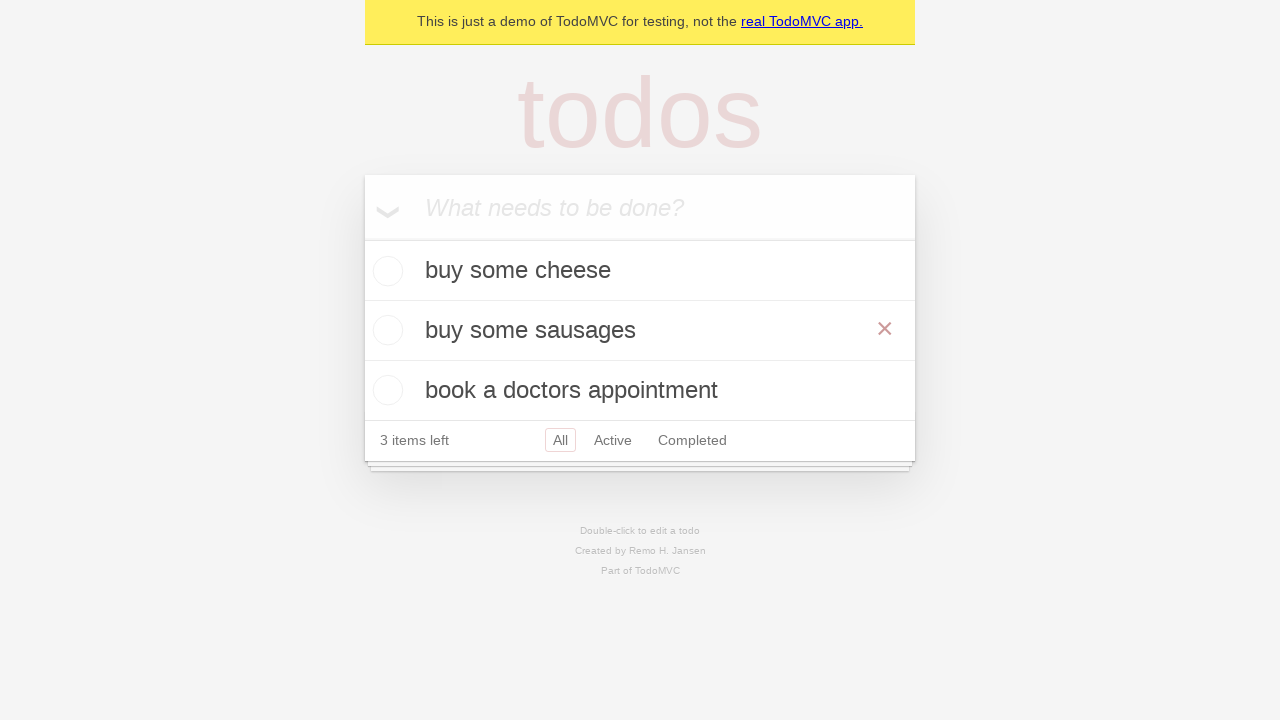